Tests deleting a task by editing it to an empty string.

Starting URL: https://todomvc4tasj.herokuapp.com/

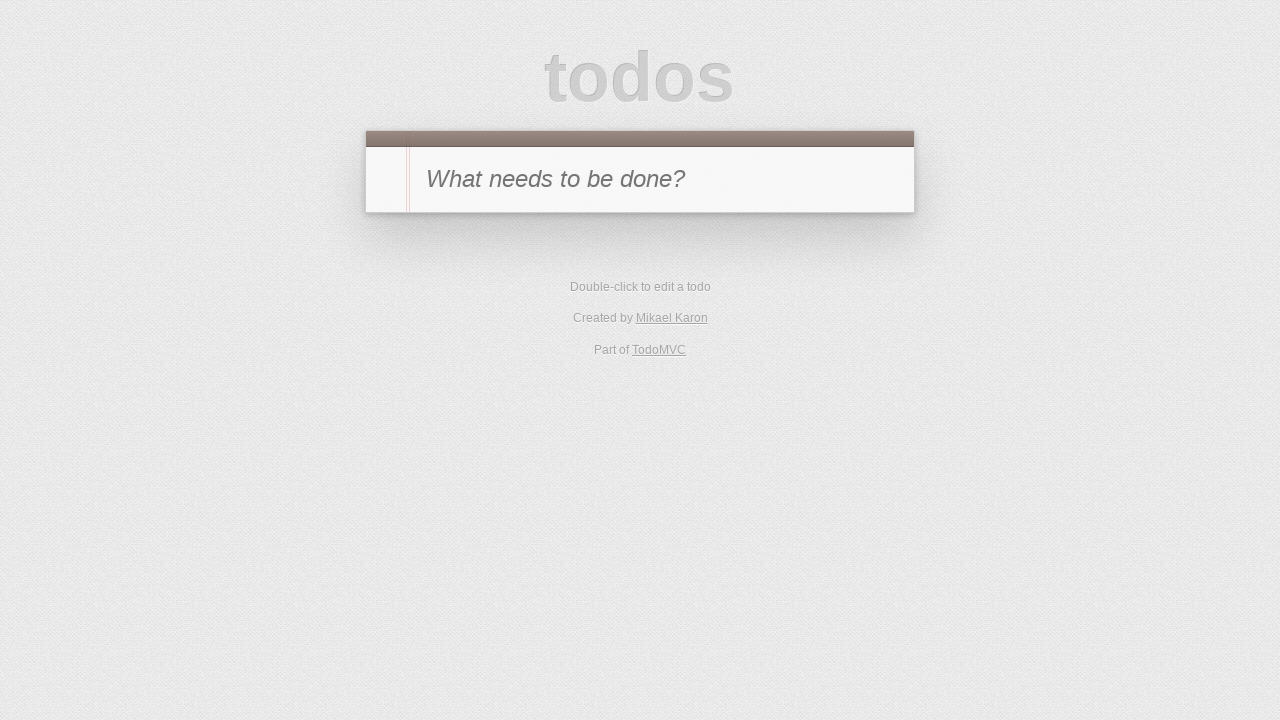

Set up localStorage with two active tasks
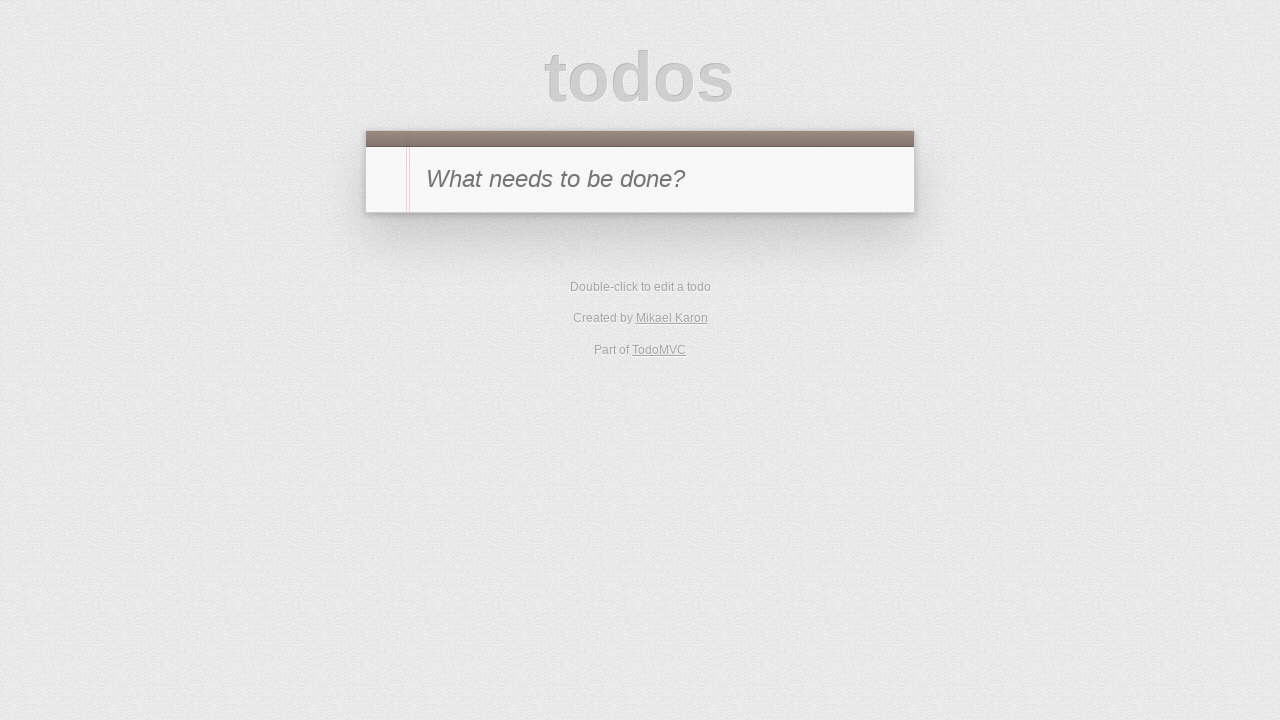

Reloaded page to apply localStorage tasks
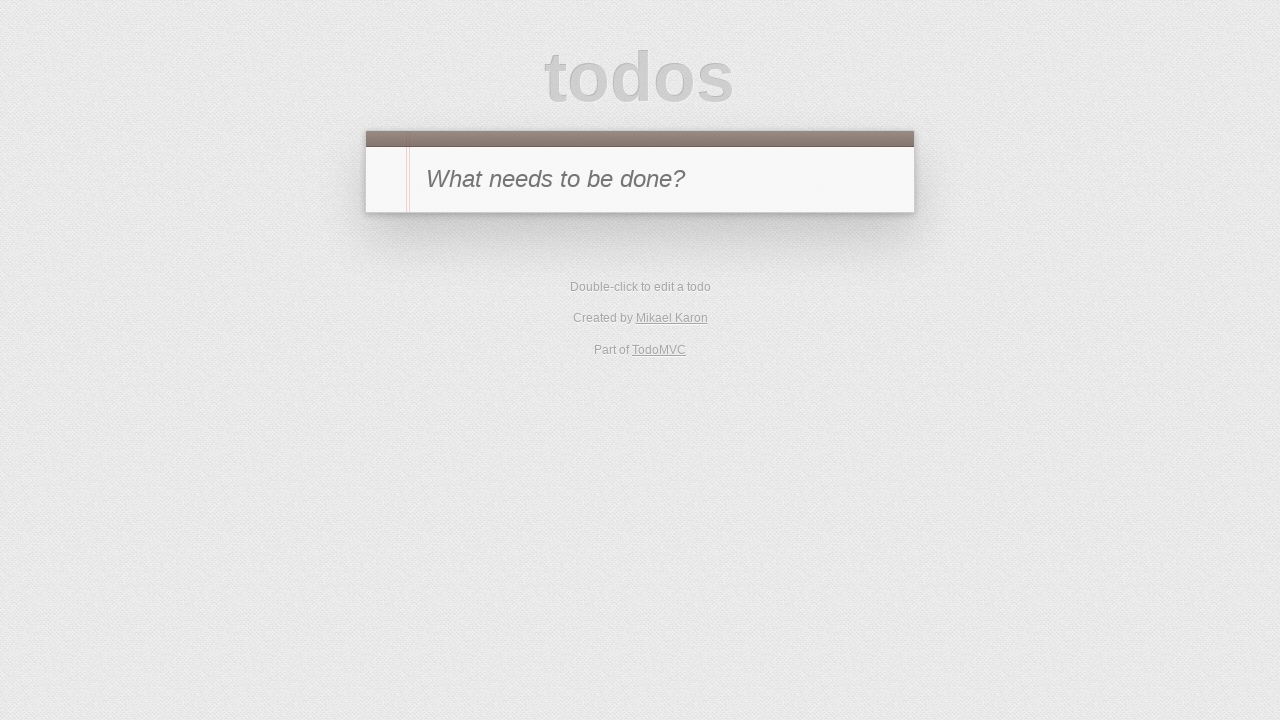

Double-clicked task '1' to enter edit mode at (640, 242) on #todo-list li >> internal:has-text="1"i
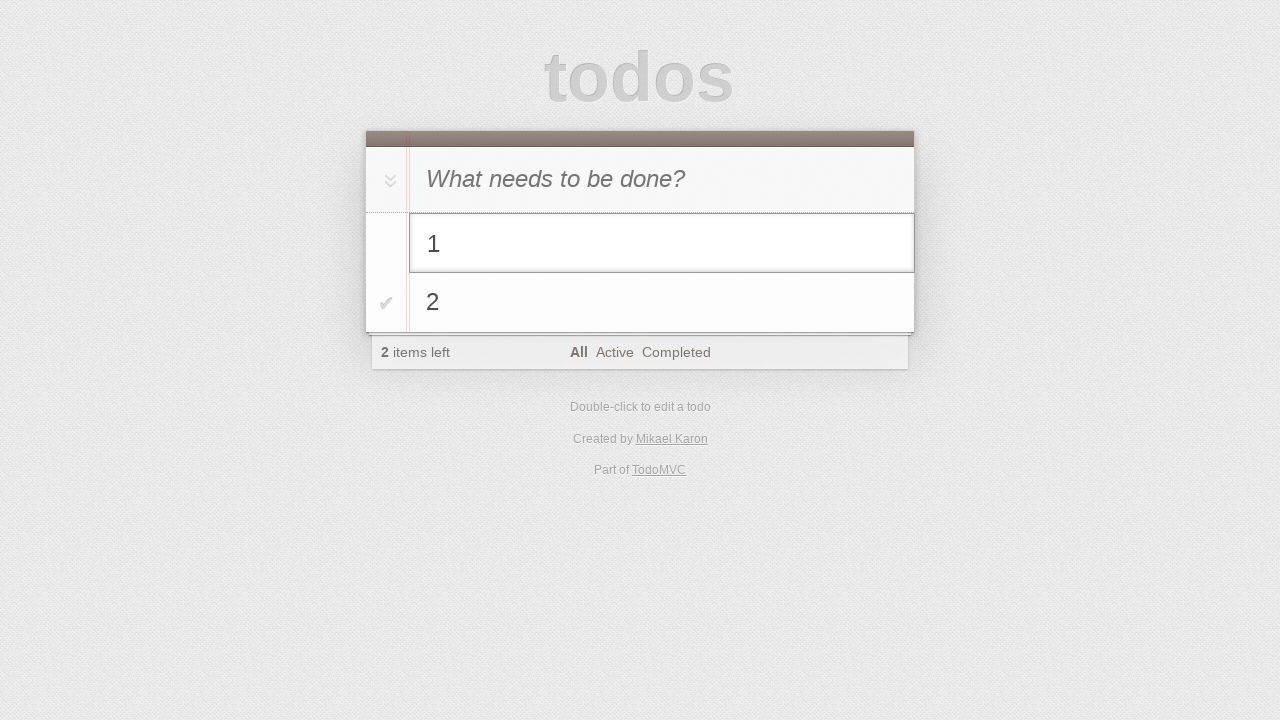

Cleared the task text field on #todo-list li.editing .edit
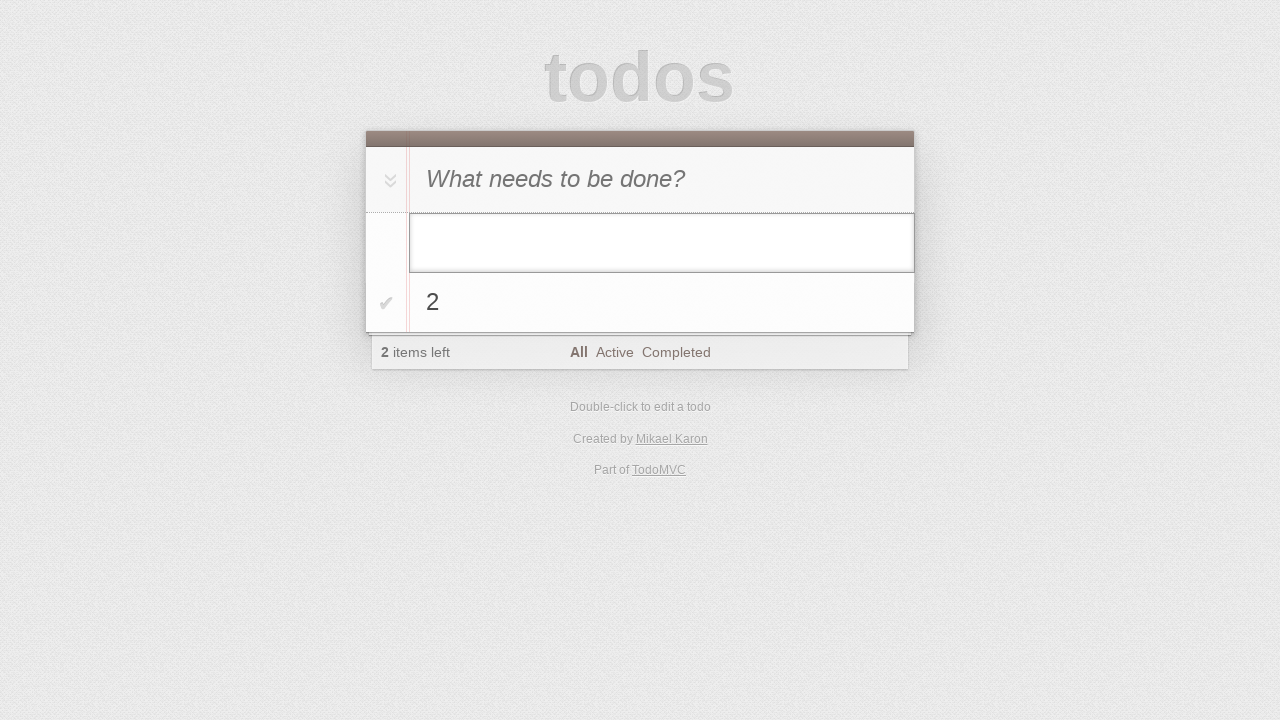

Pressed Enter to submit empty task on #todo-list li.editing .edit
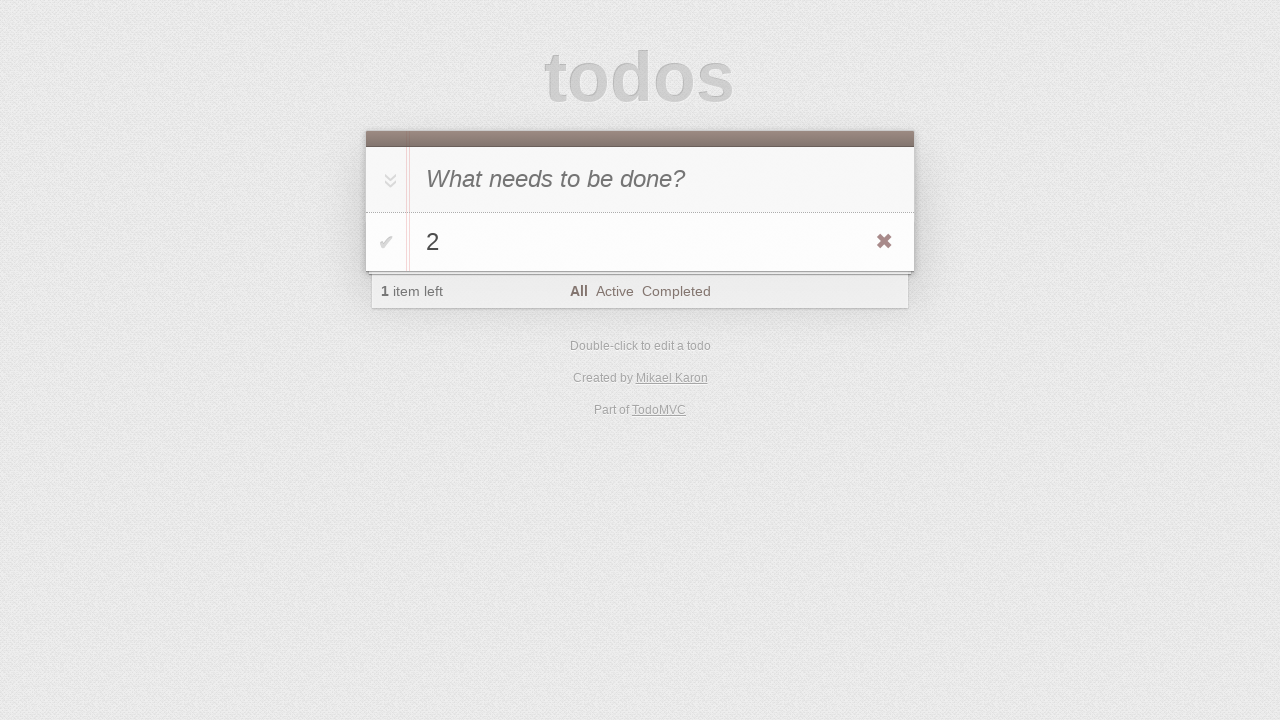

Verified that task '1' was deleted and only task '2' remains
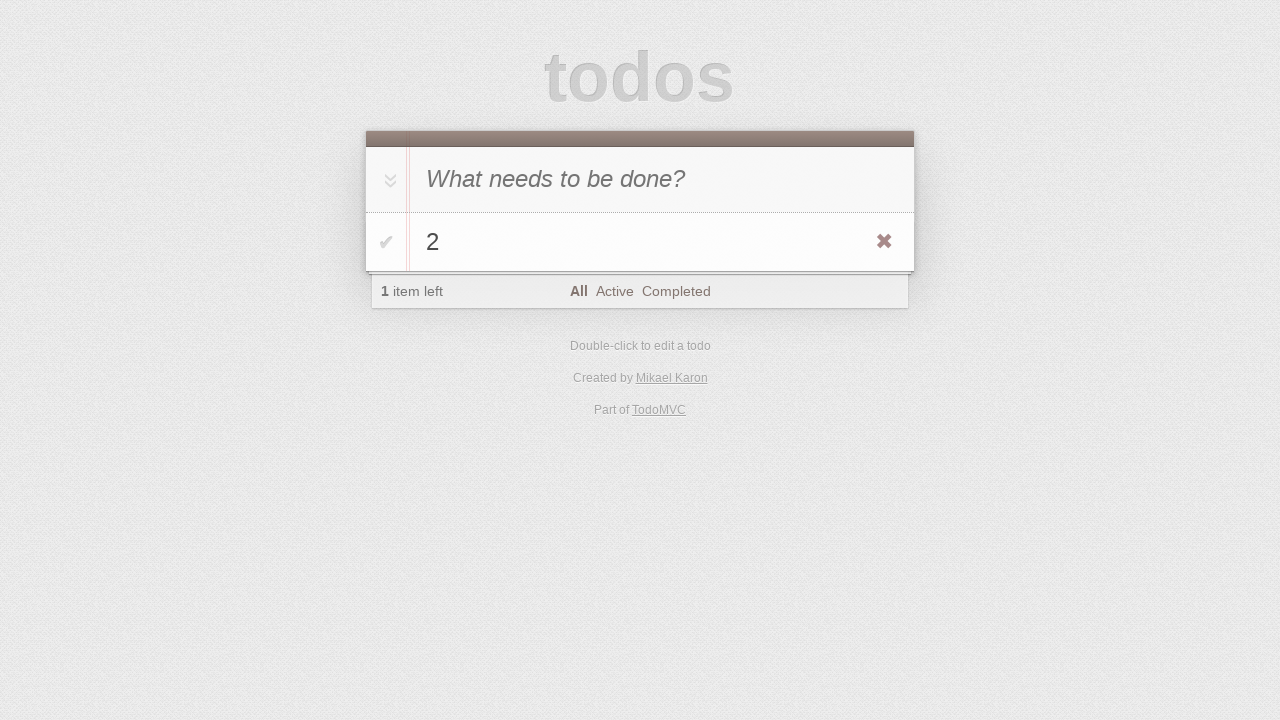

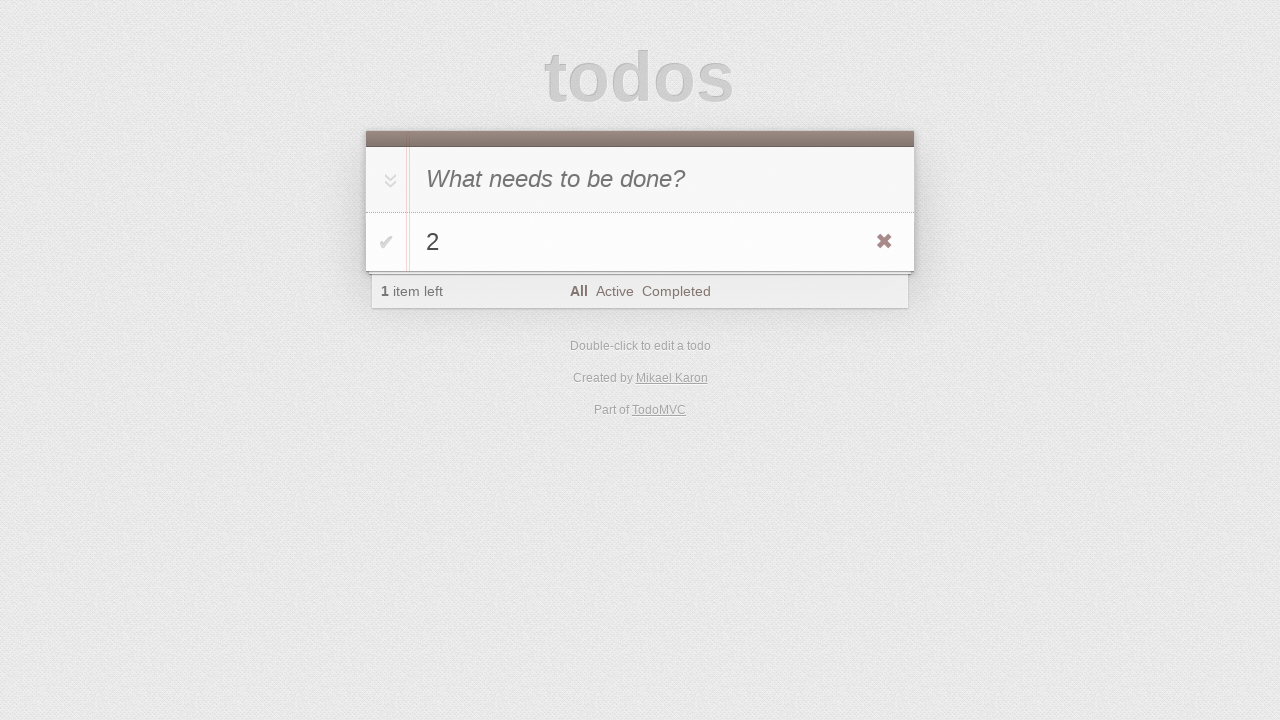